Tests a TodoMVC application by adding tasks, deleting a task, toggling task completion, clearing completed tasks, and toggling all tasks

Starting URL: https://todomvc4tasj.herokuapp.com/

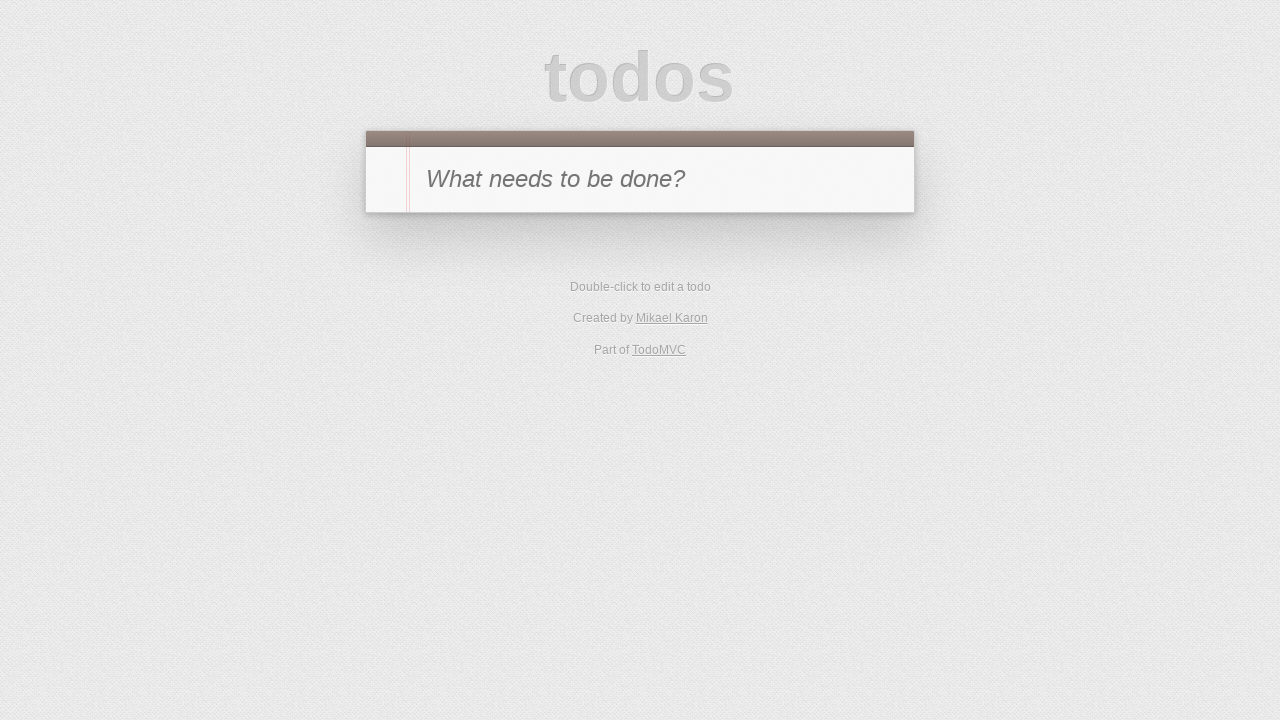

Filled new-todo input with task '1' on #new-todo
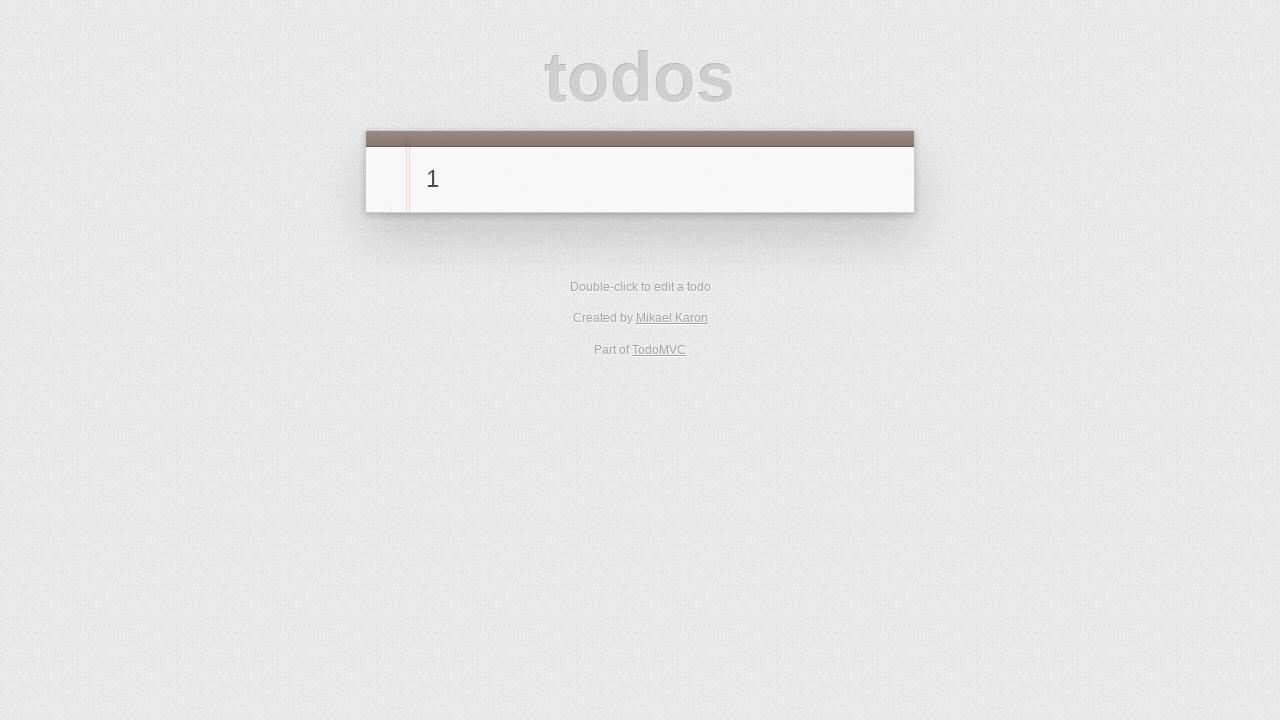

Pressed Enter to add task '1' on #new-todo
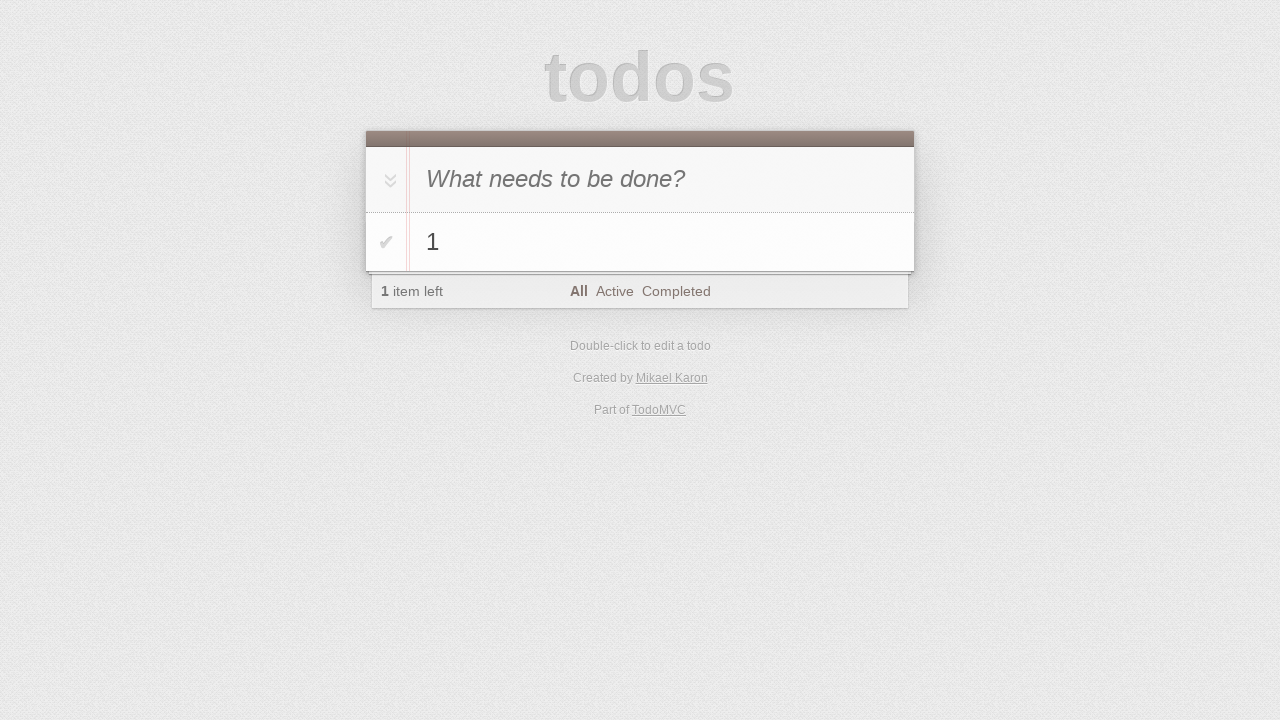

Filled new-todo input with task '2' on #new-todo
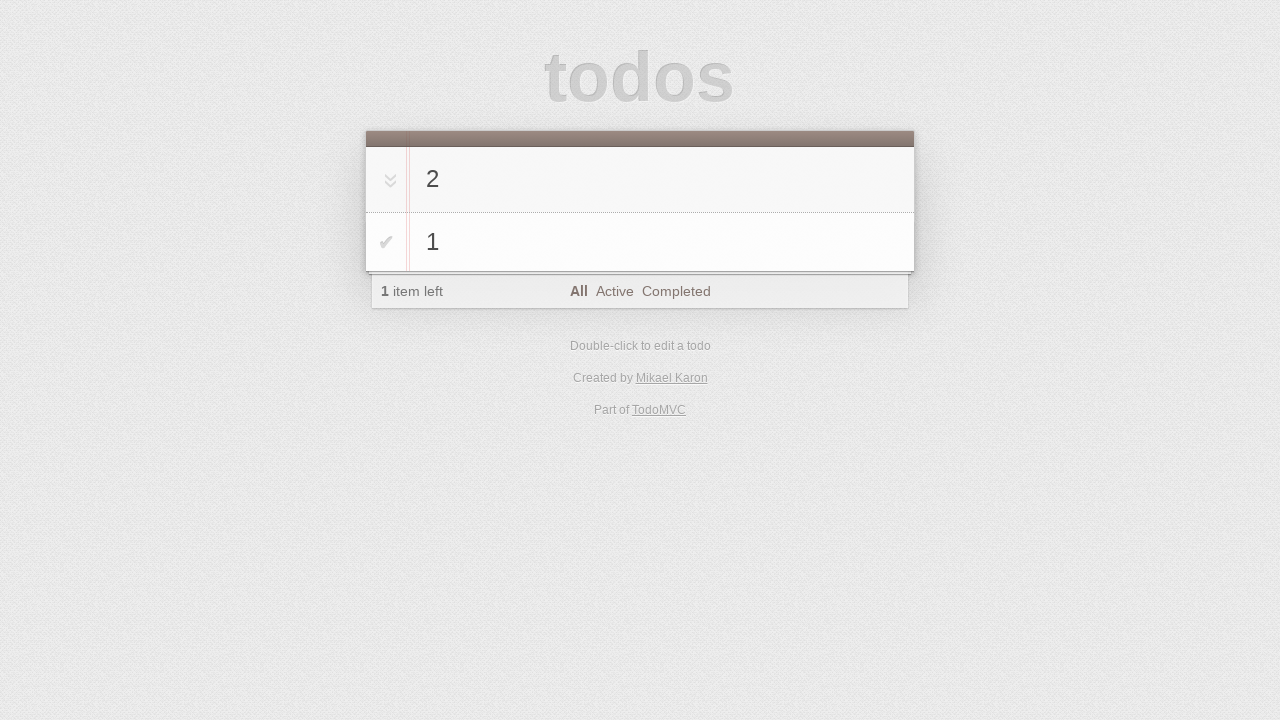

Pressed Enter to add task '2' on #new-todo
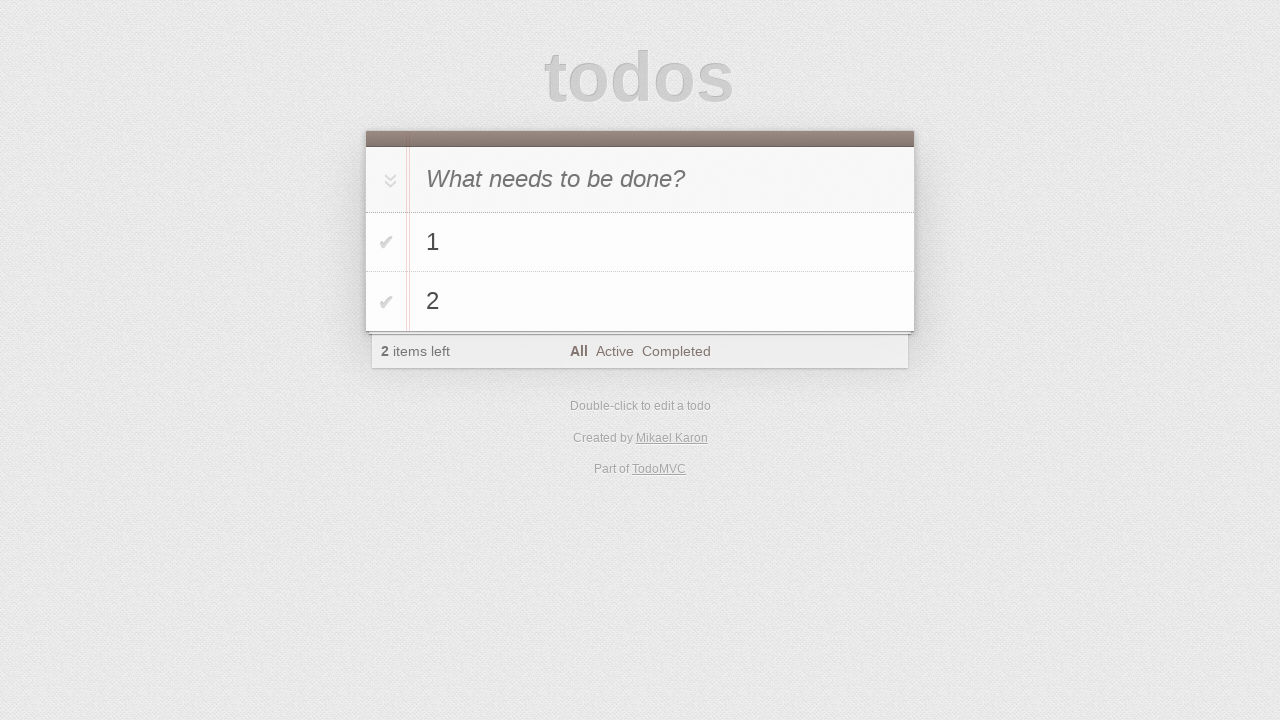

Filled new-todo input with task '3' on #new-todo
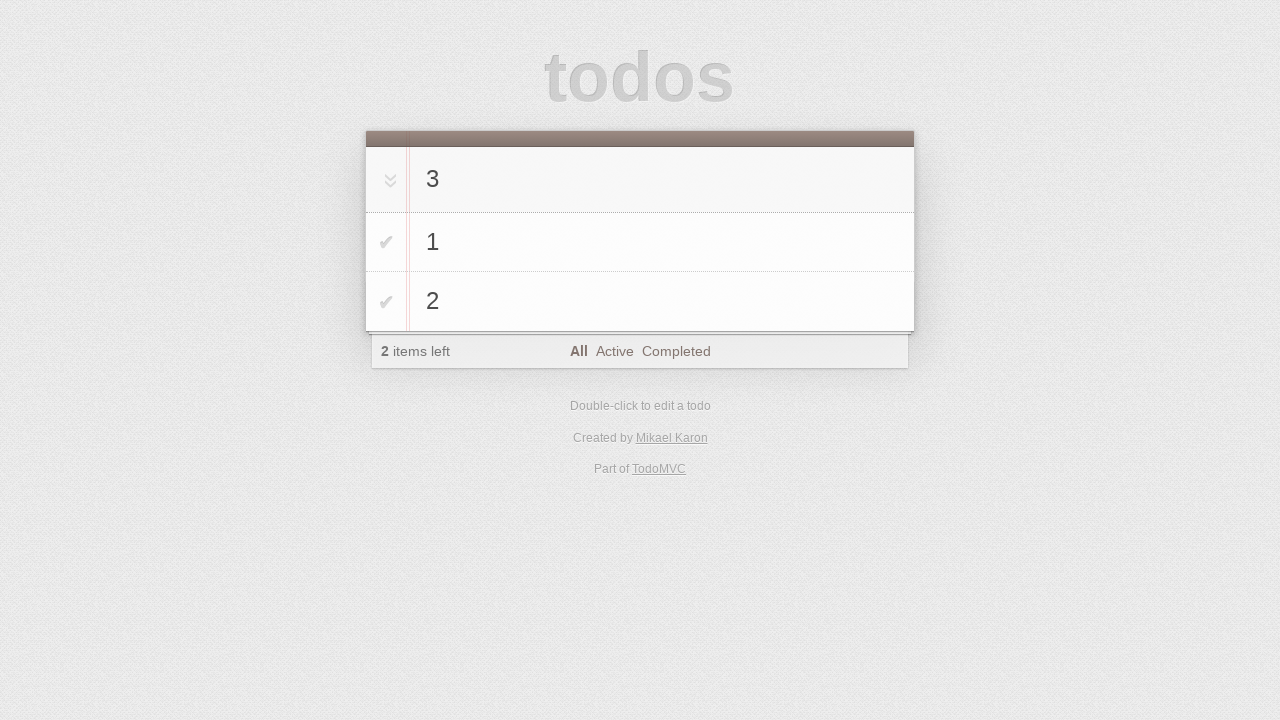

Pressed Enter to add task '3' on #new-todo
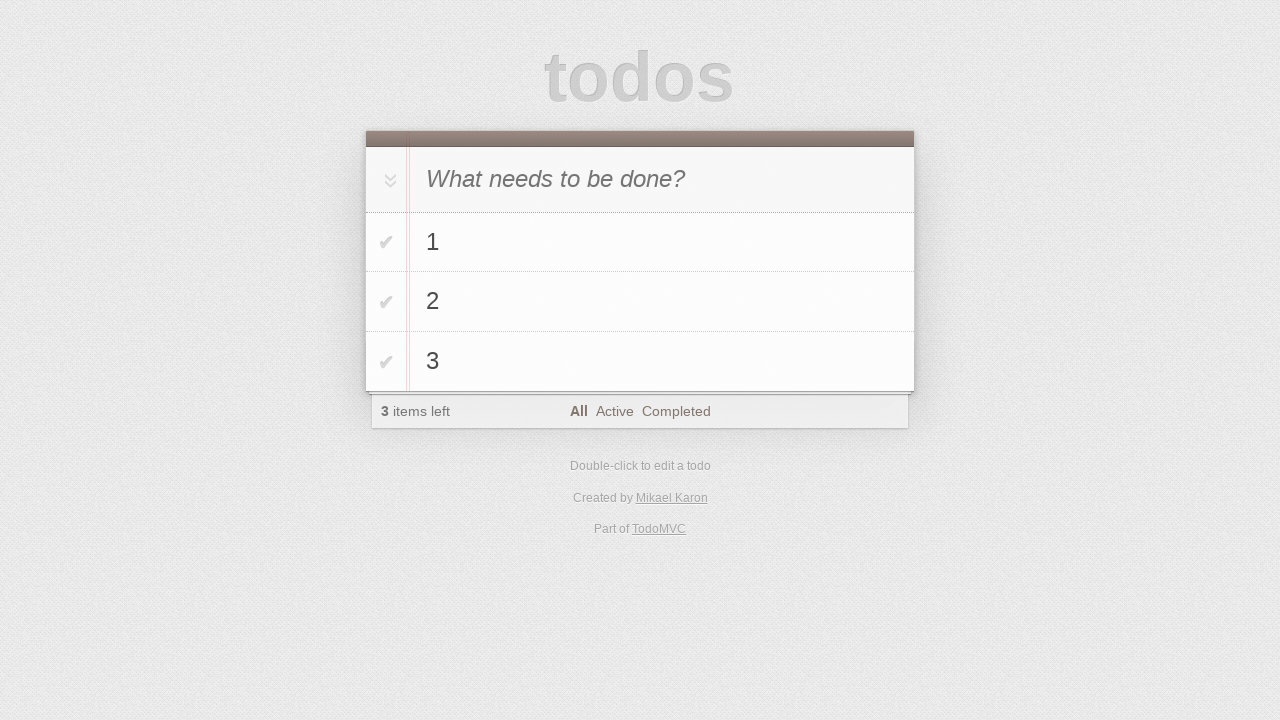

Filled new-todo input with task '4' on #new-todo
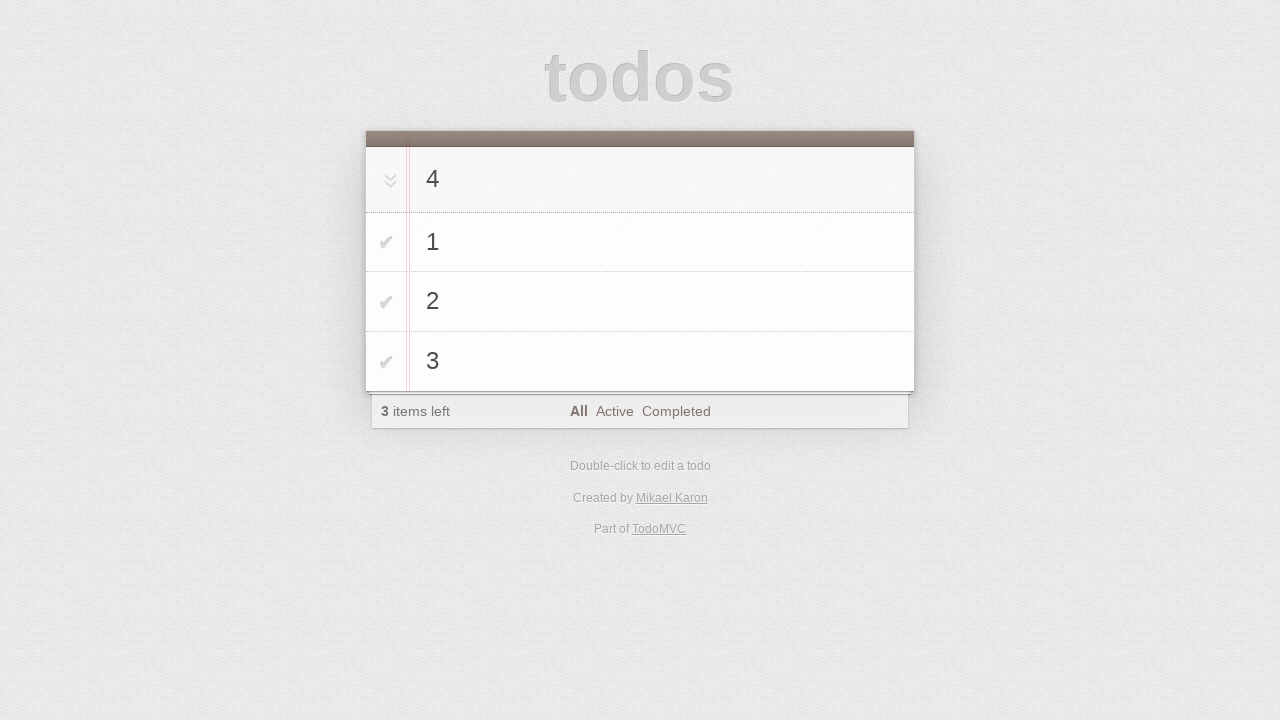

Pressed Enter to add task '4' on #new-todo
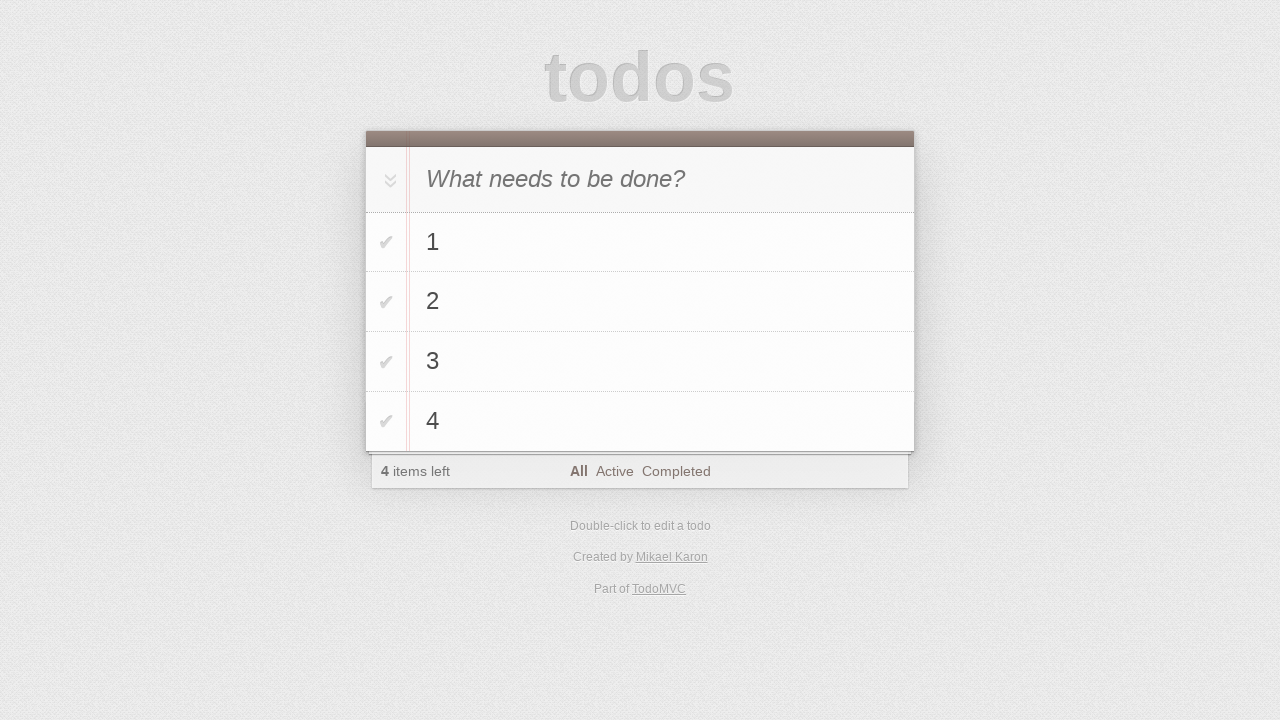

Located task '2' in the todo list
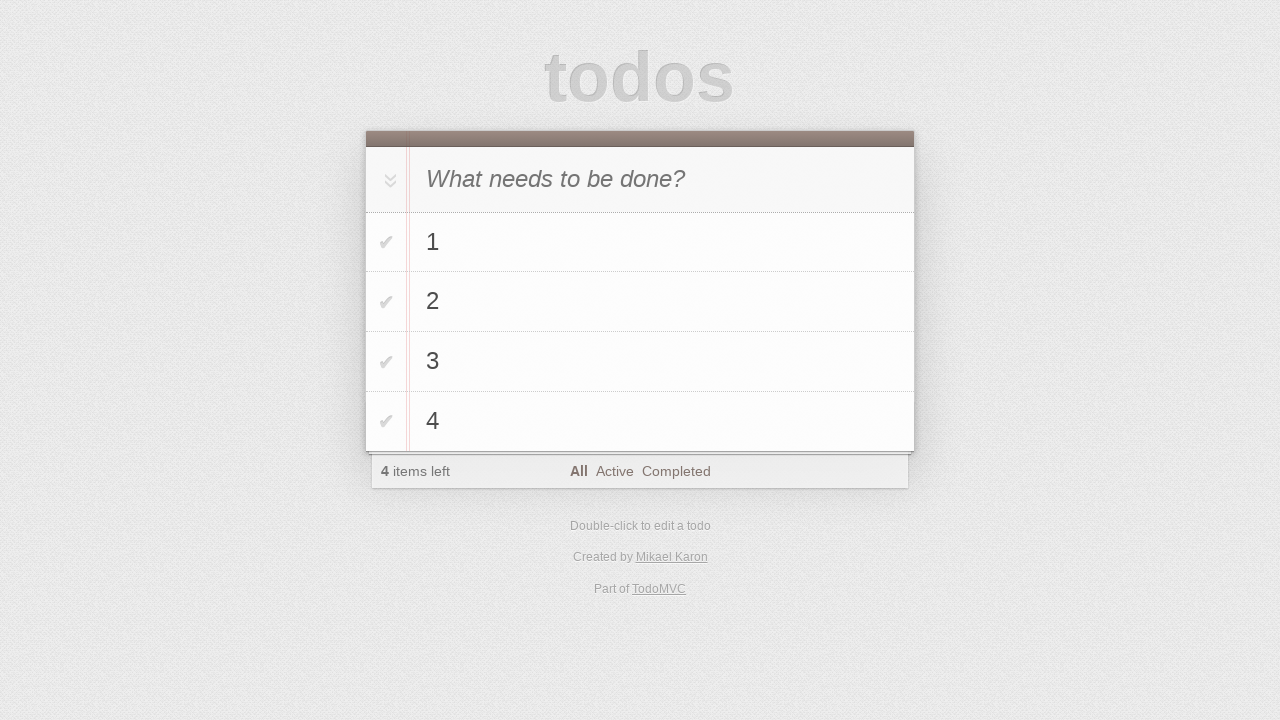

Hovered over task '2' to reveal destroy button at (640, 302) on #todo-list li >> internal:has-text="2"i
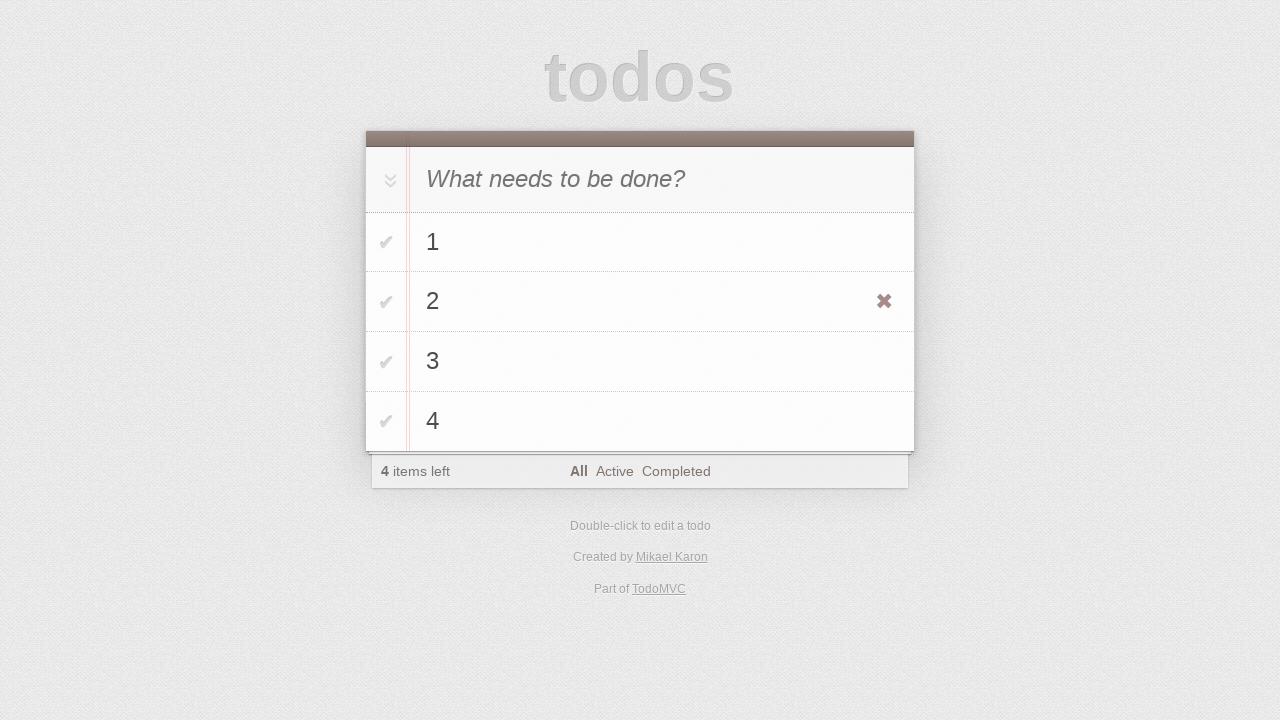

Clicked destroy button to delete task '2' at (884, 302) on #todo-list li >> internal:has-text="2"i >> .destroy
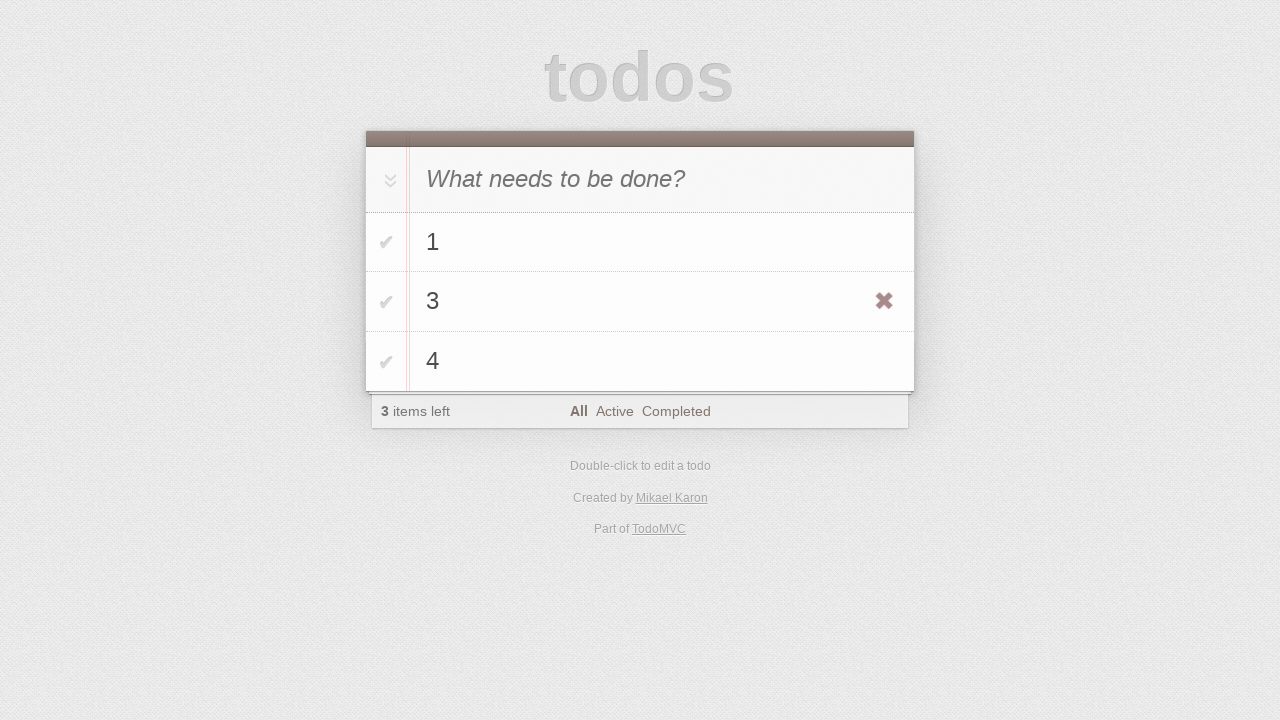

Clicked toggle checkbox to mark task '4' as completed at (386, 362) on #todo-list li >> internal:has-text="4"i >> .toggle
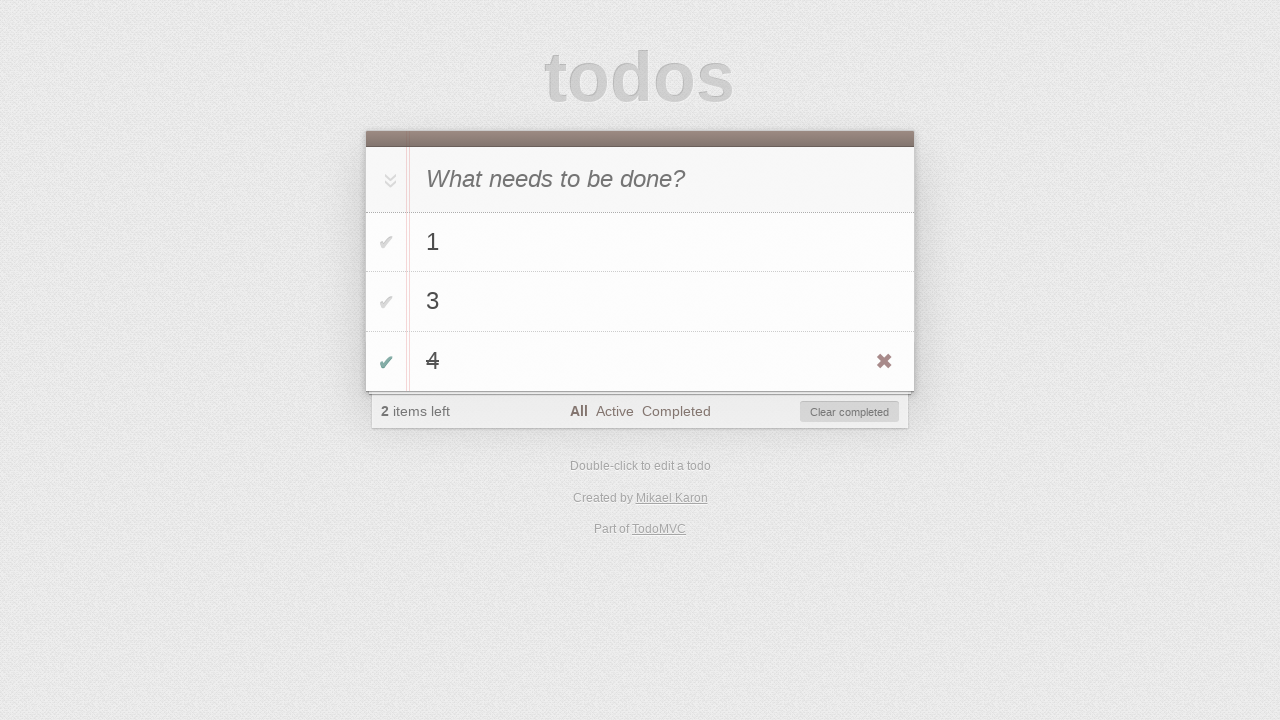

Clicked 'Clear completed' button to remove completed tasks at (850, 412) on #clear-completed
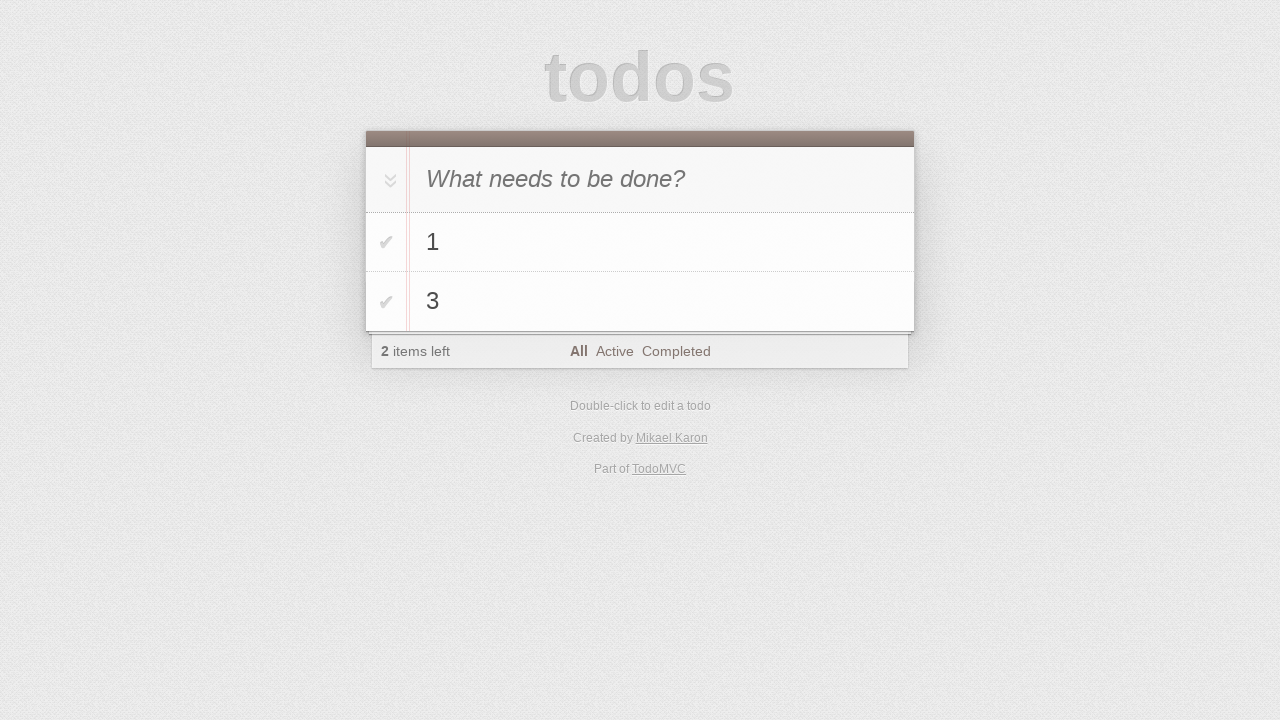

Clicked 'Toggle all' button to mark all remaining tasks as completed at (388, 180) on #toggle-all
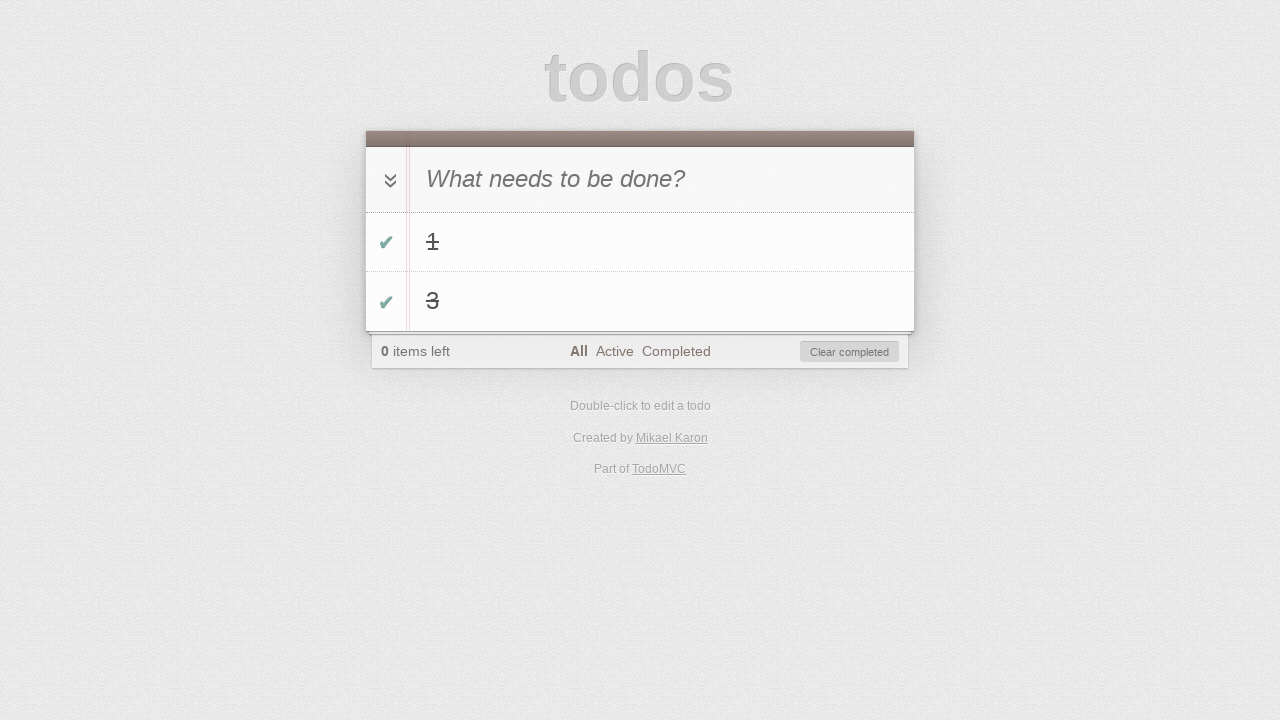

Clicked 'Clear completed' button to remove all completed tasks at (850, 352) on #clear-completed
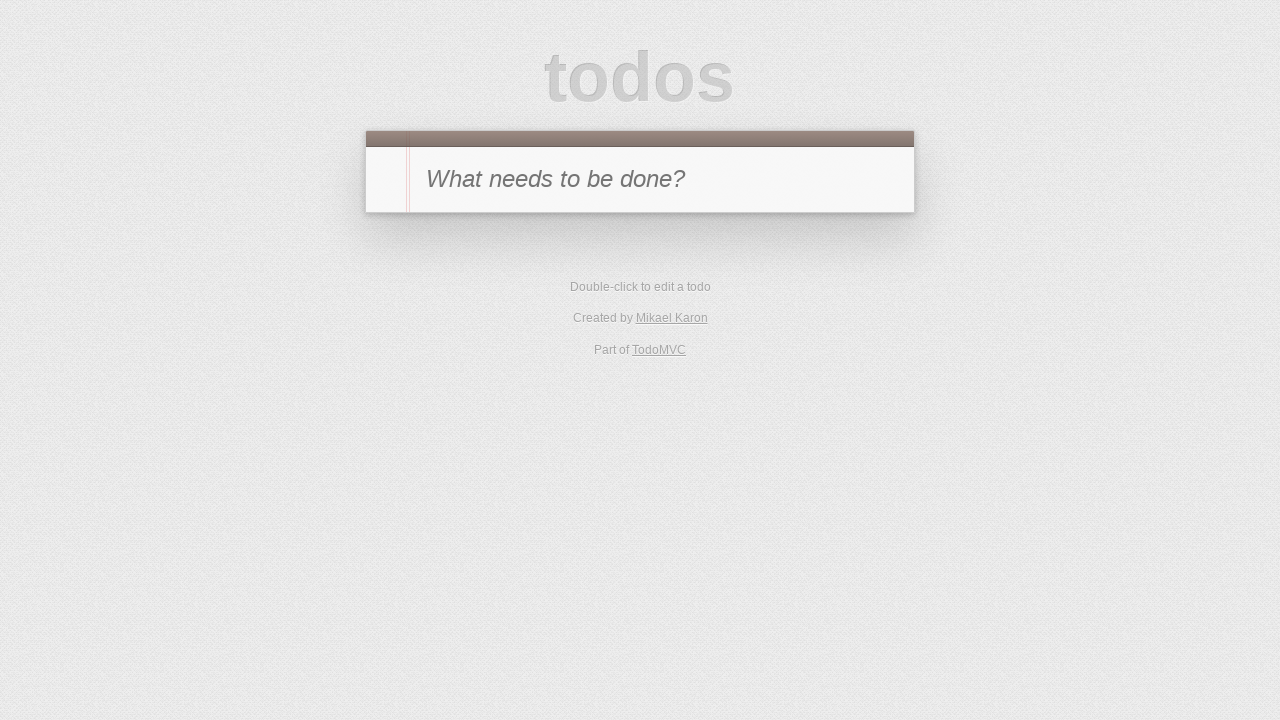

Verified that all todo list items are detached (task list is empty)
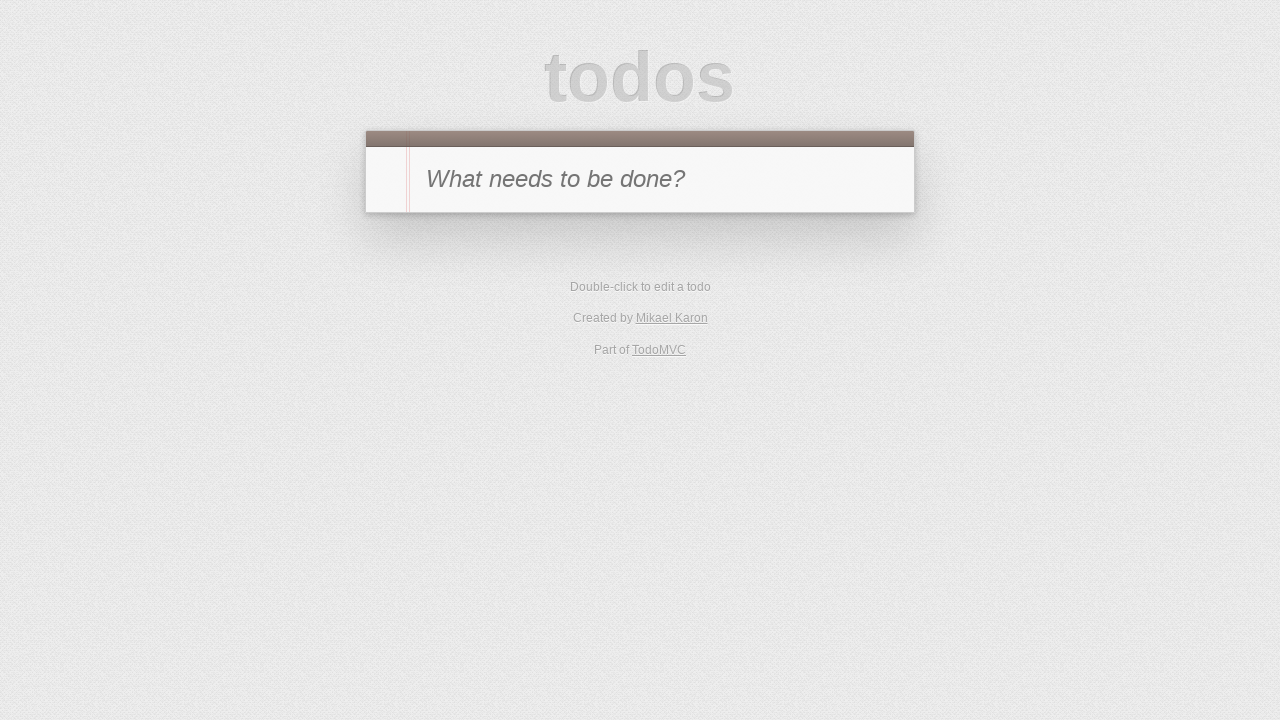

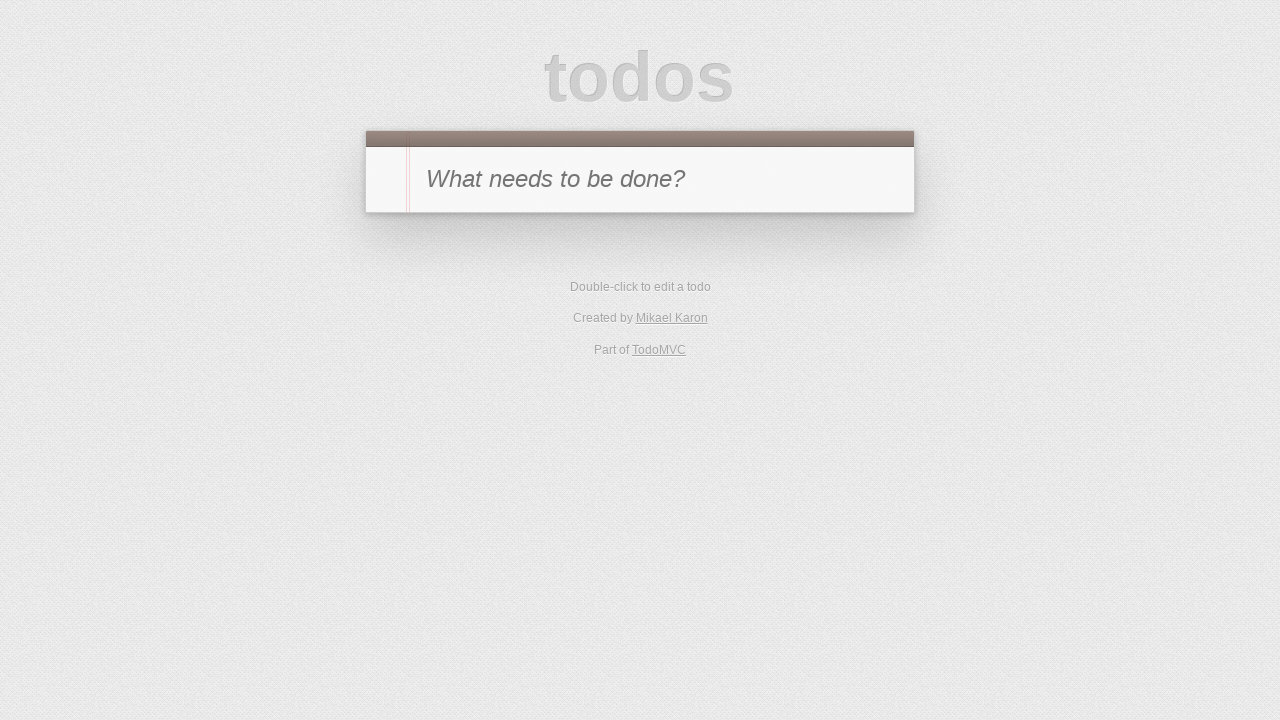